Navigates to the coffee cart app with breakable mode enabled and clicks on the Espresso menu item

Starting URL: https://coffee-cart.app/?breakable=1

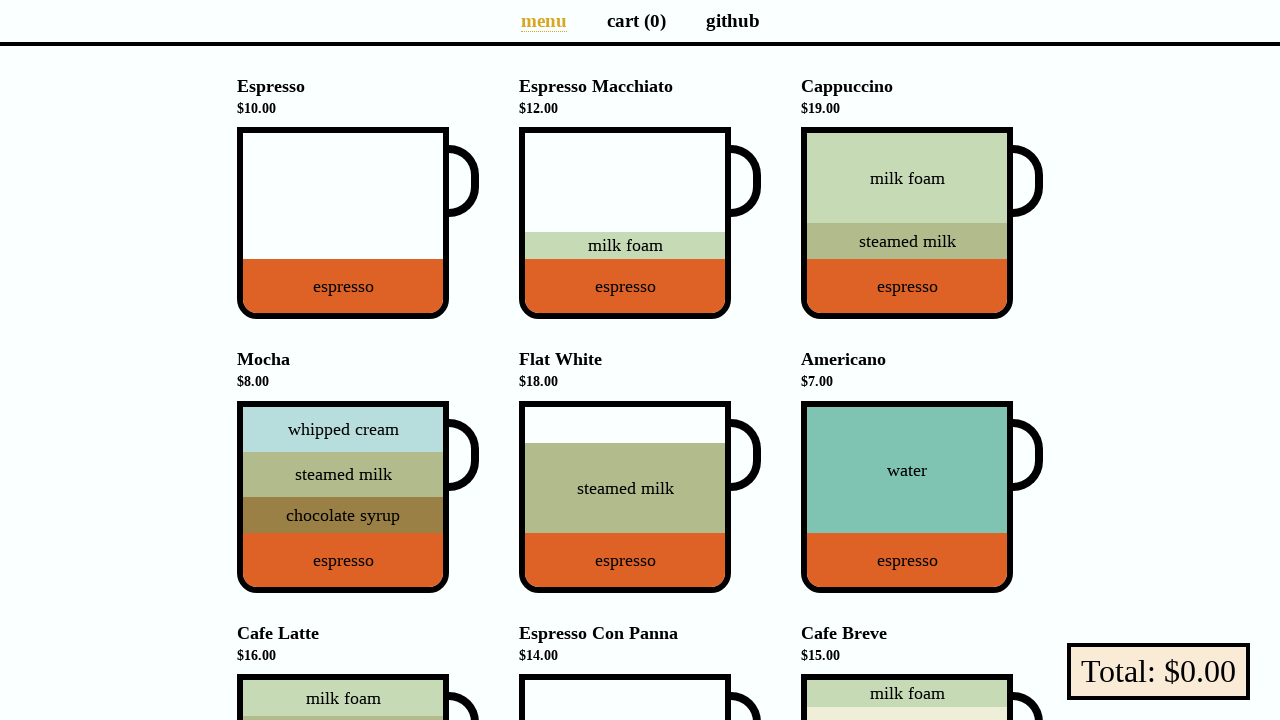

Navigated to coffee cart app with breakable mode enabled
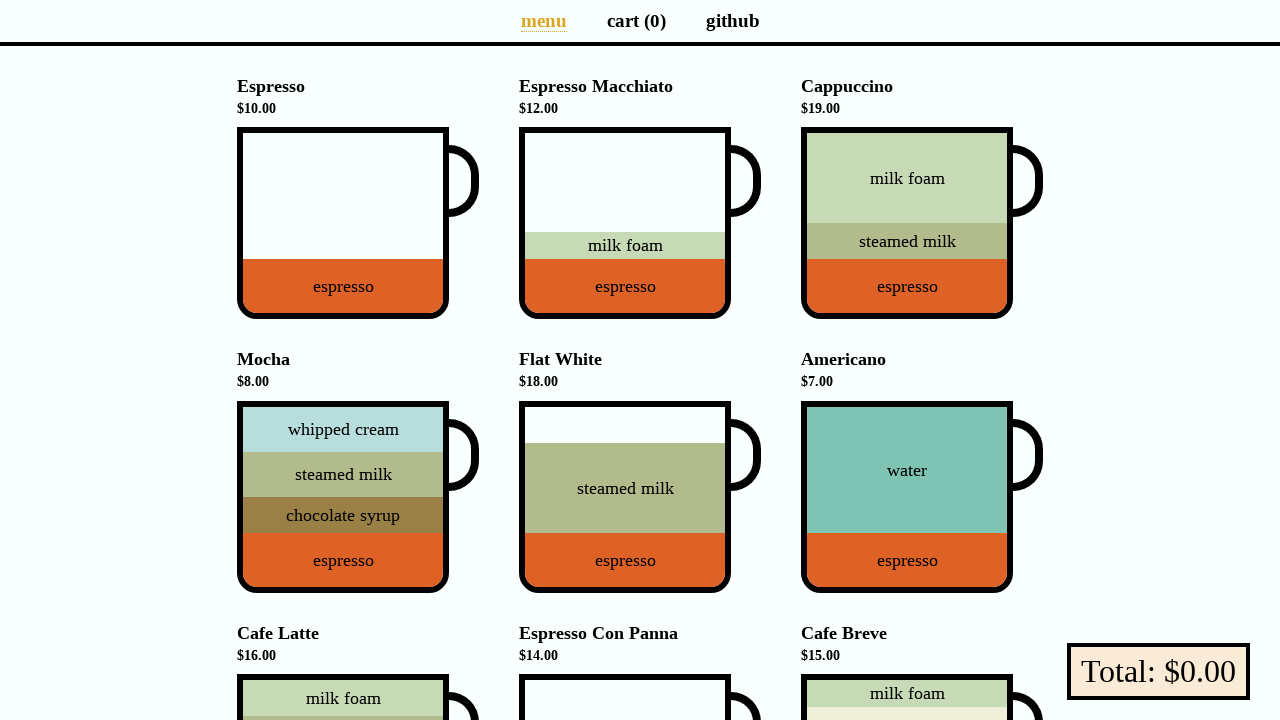

Clicked on Espresso menu item at (343, 223) on internal:label="Espresso"s
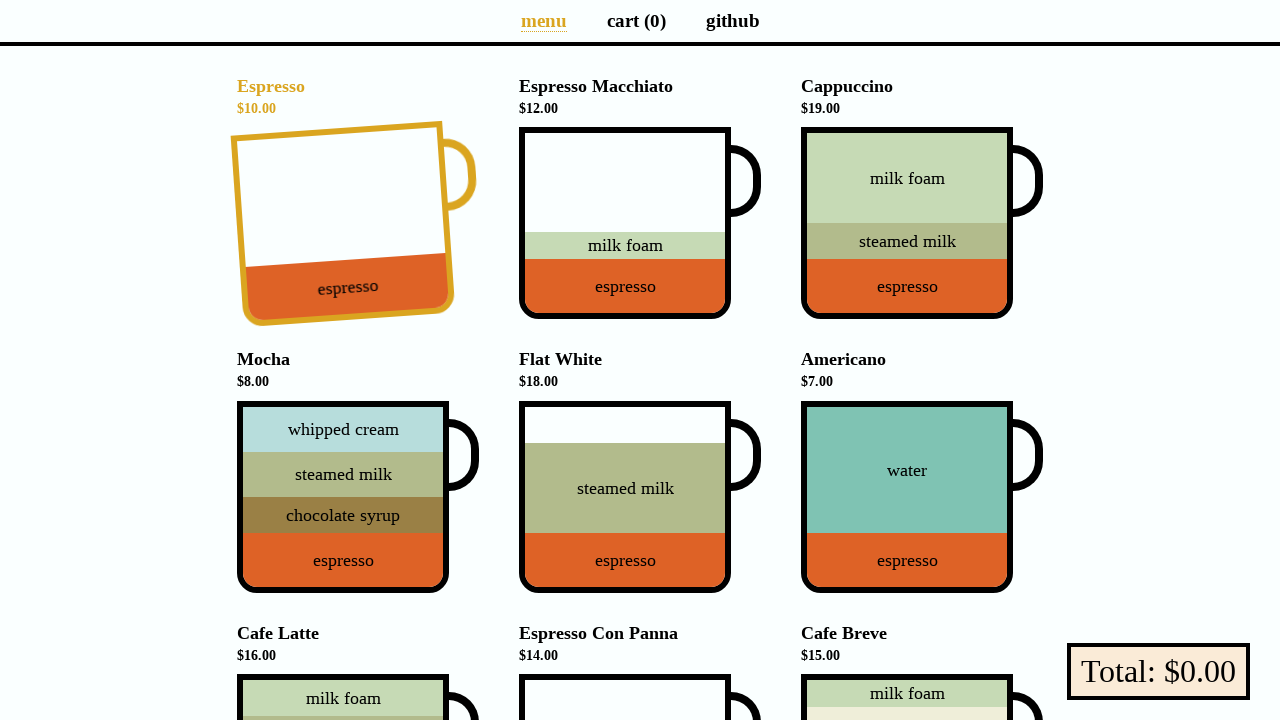

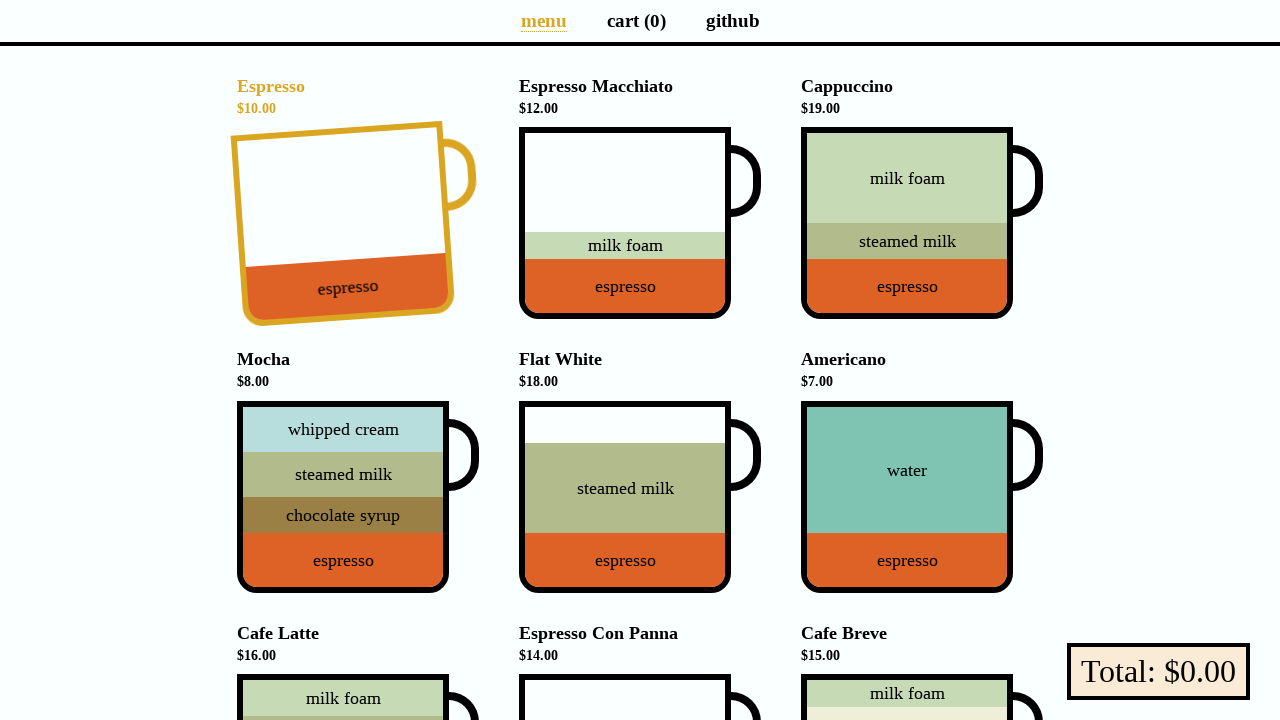